Tests tooltip appearance when hovering over the "Contrary" text link and verifies the tooltip is displayed

Starting URL: https://demoqa.com/tool-tips

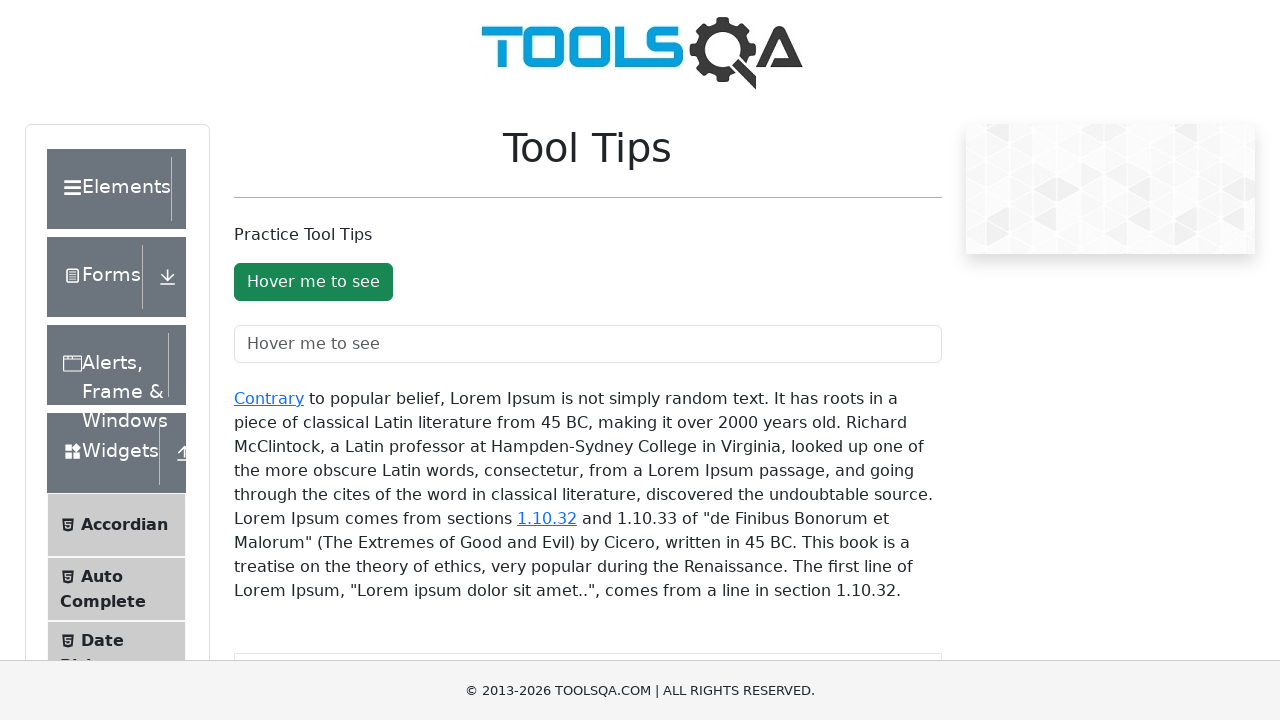

Hovered over 'Contrary' text link to trigger tooltip at (269, 398) on text=Contrary
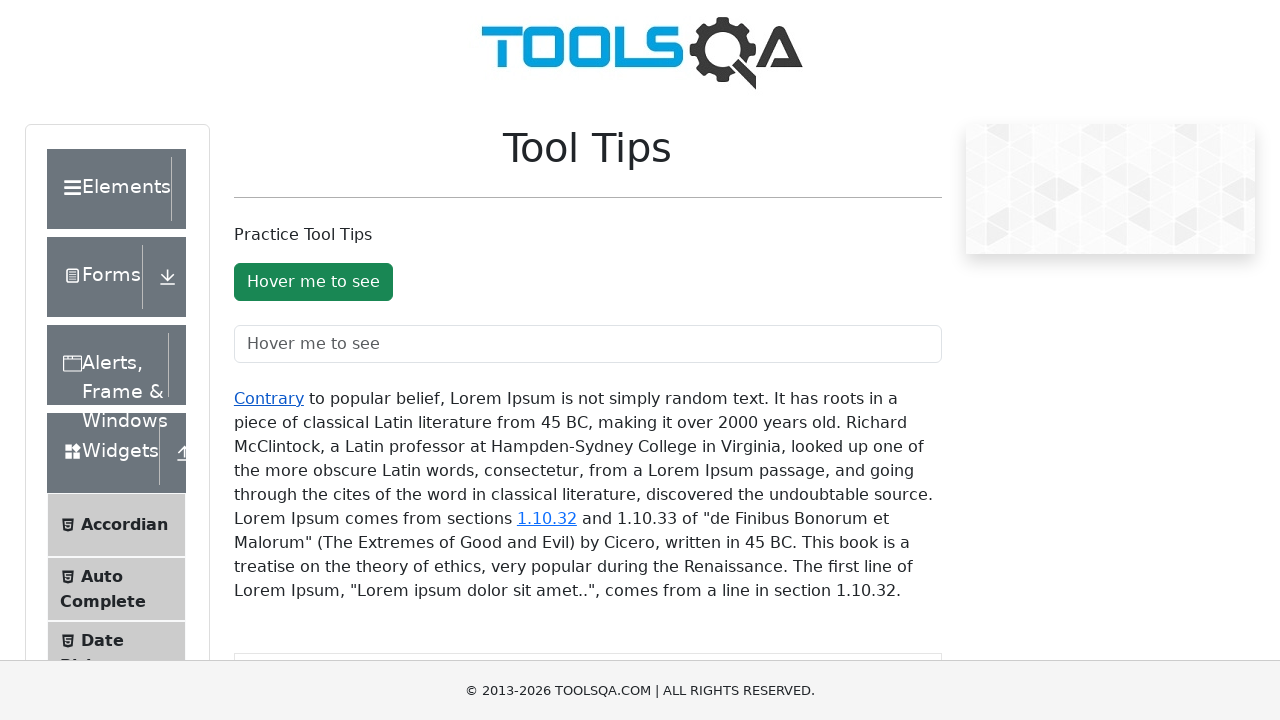

Tooltip appeared and became visible
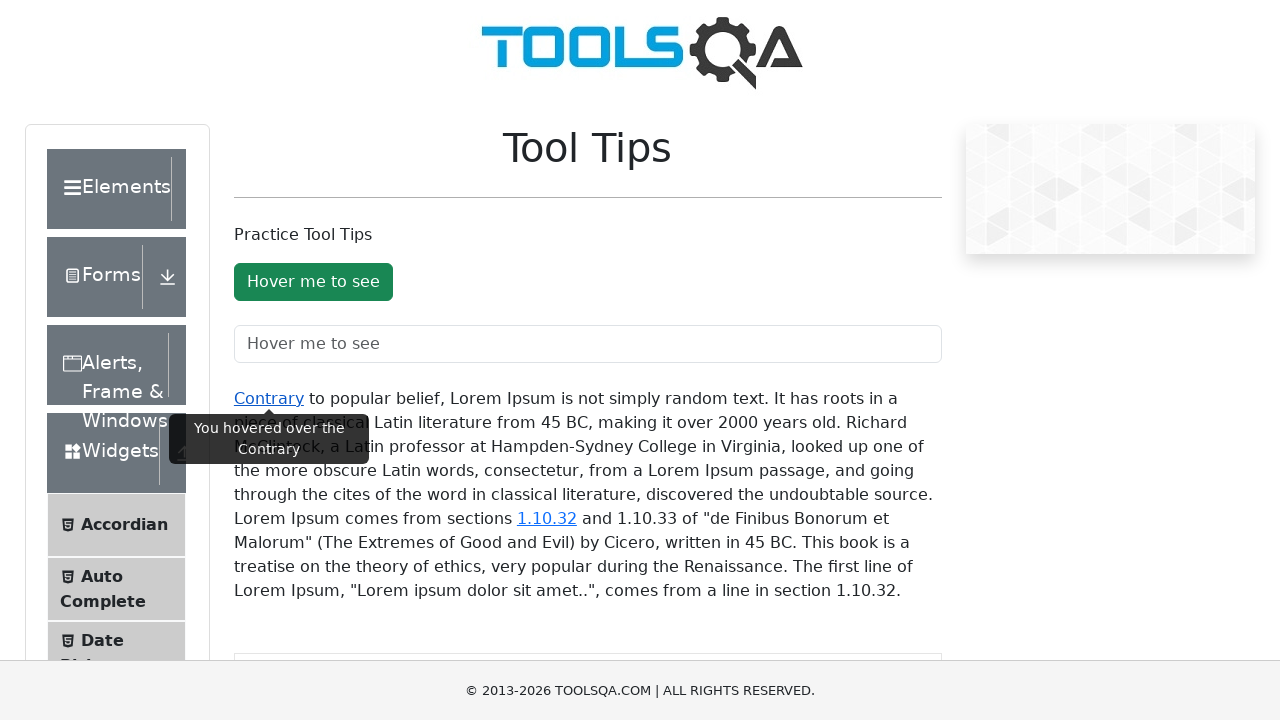

Verified tooltip is visible for 'Contrary' text
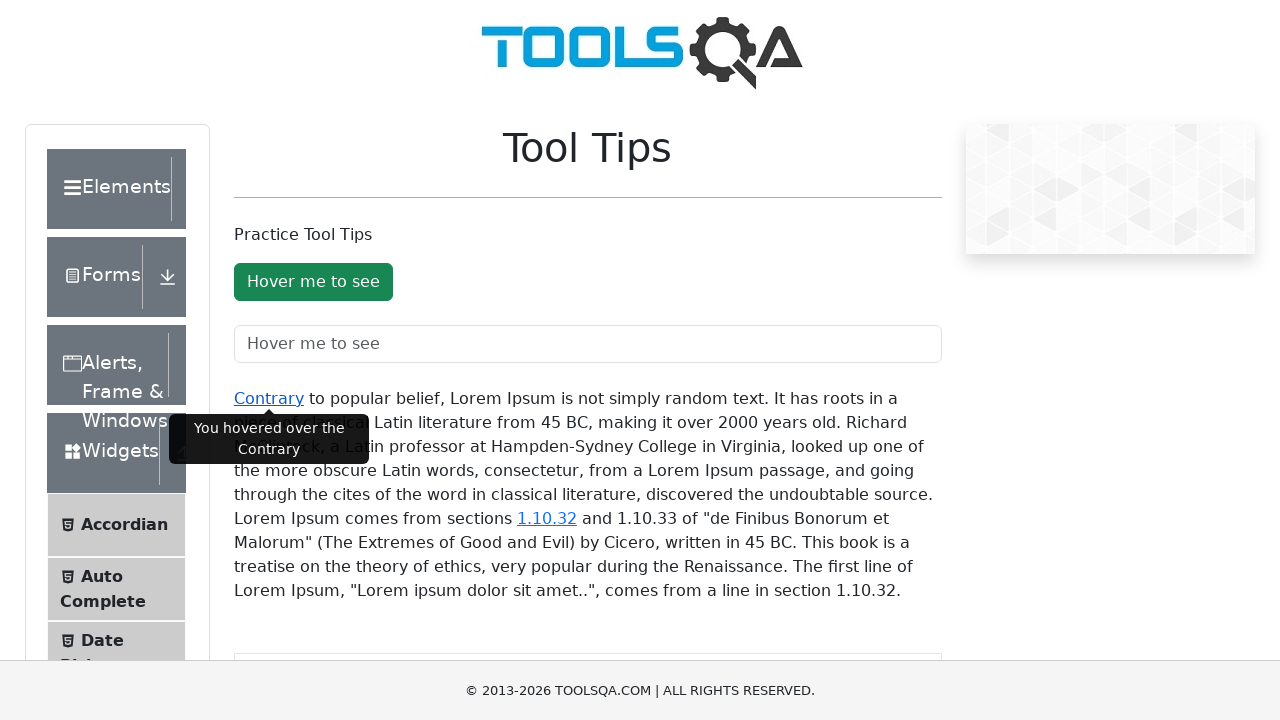

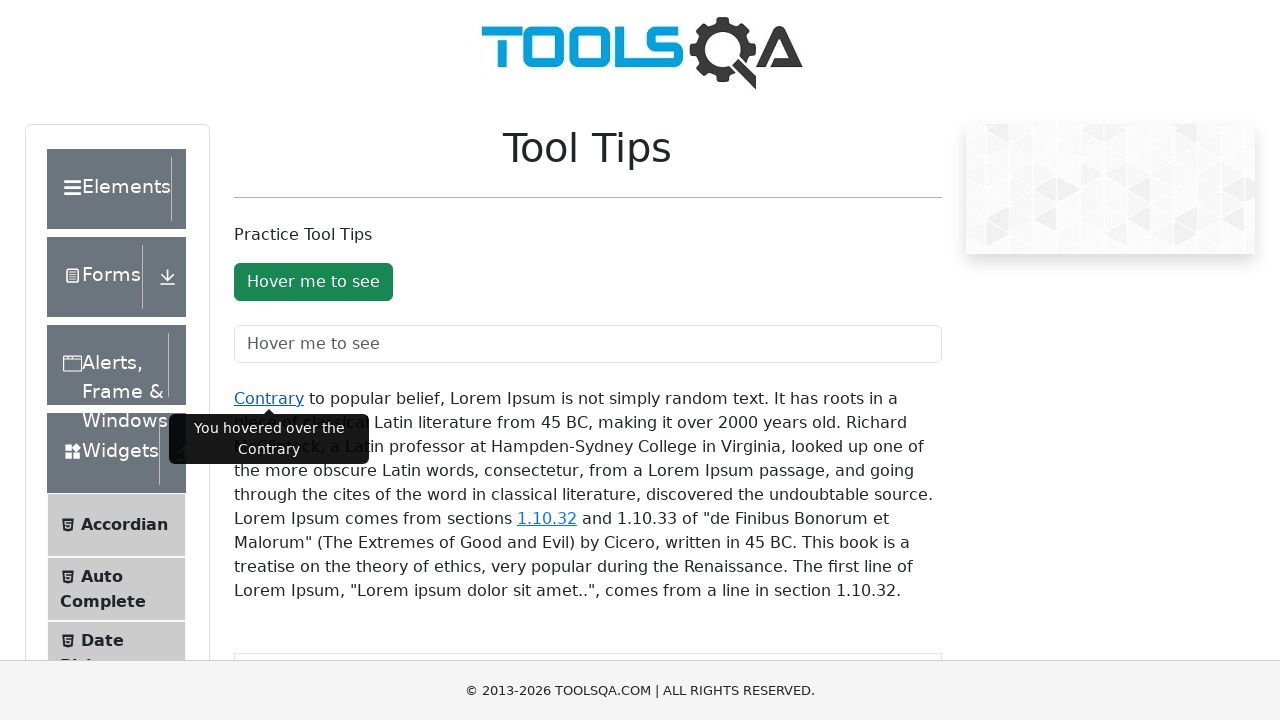